Tests basic timeout handling by triggering an AJAX request and clicking the success button that appears.

Starting URL: http://uitestingplayground.com/ajax

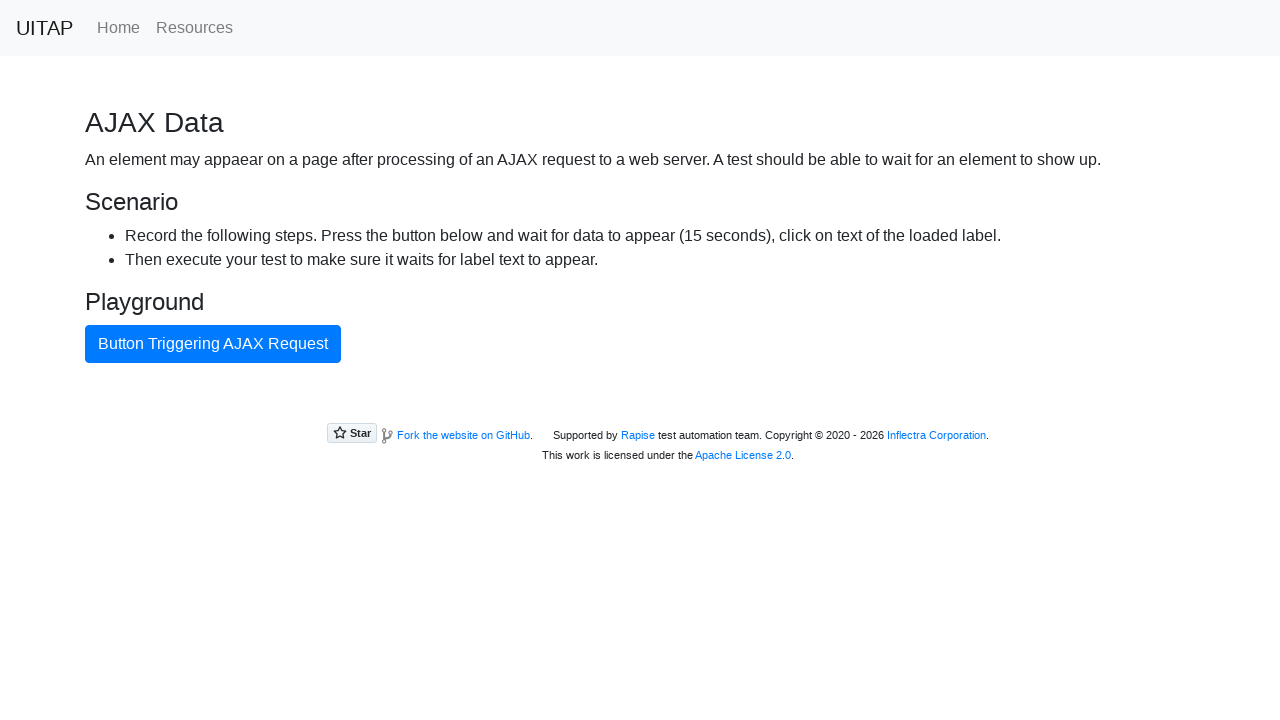

Clicked button to trigger AJAX request at (213, 344) on internal:text="Button Triggering AJAX Request"i
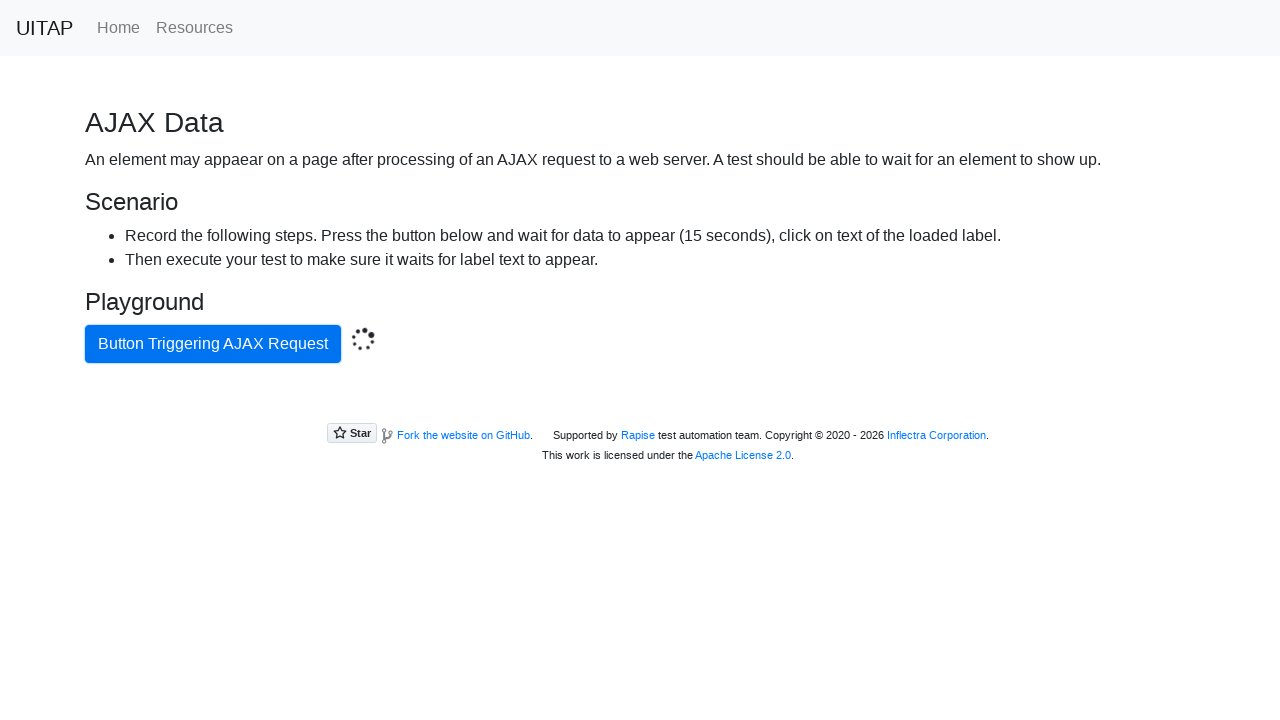

Located success button element
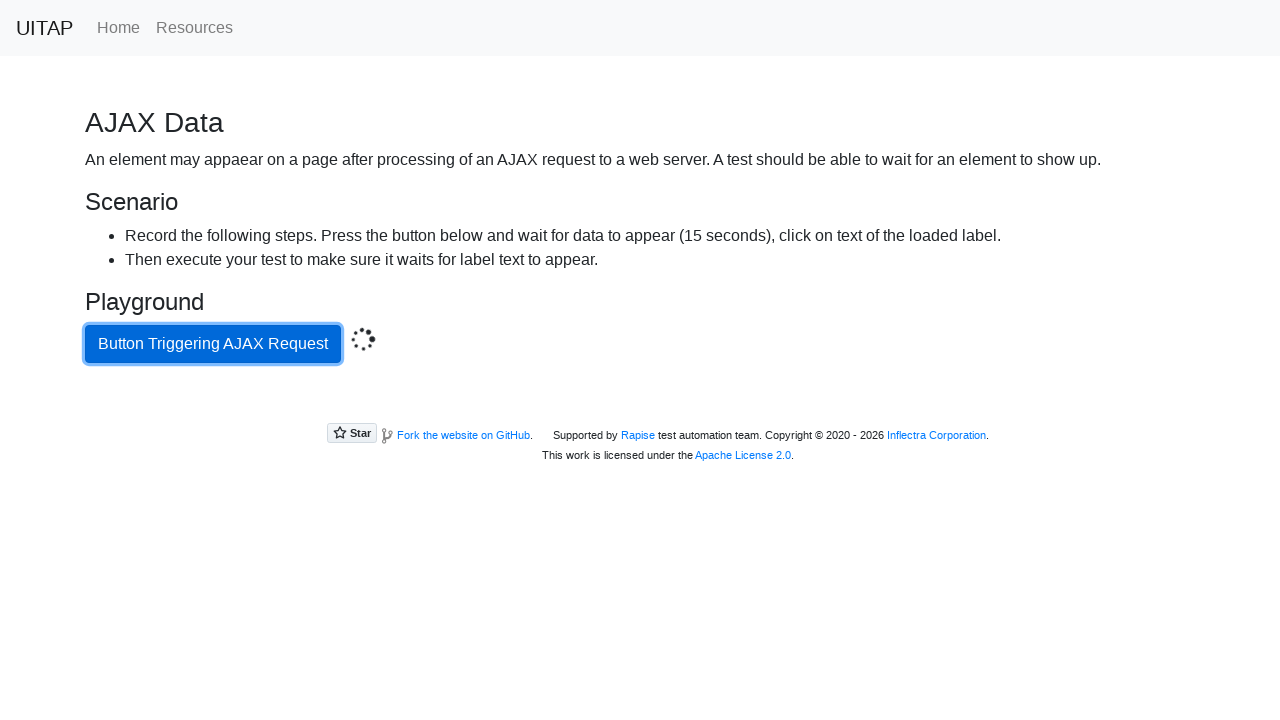

Clicked success button after AJAX request completed at (640, 405) on .bg-success
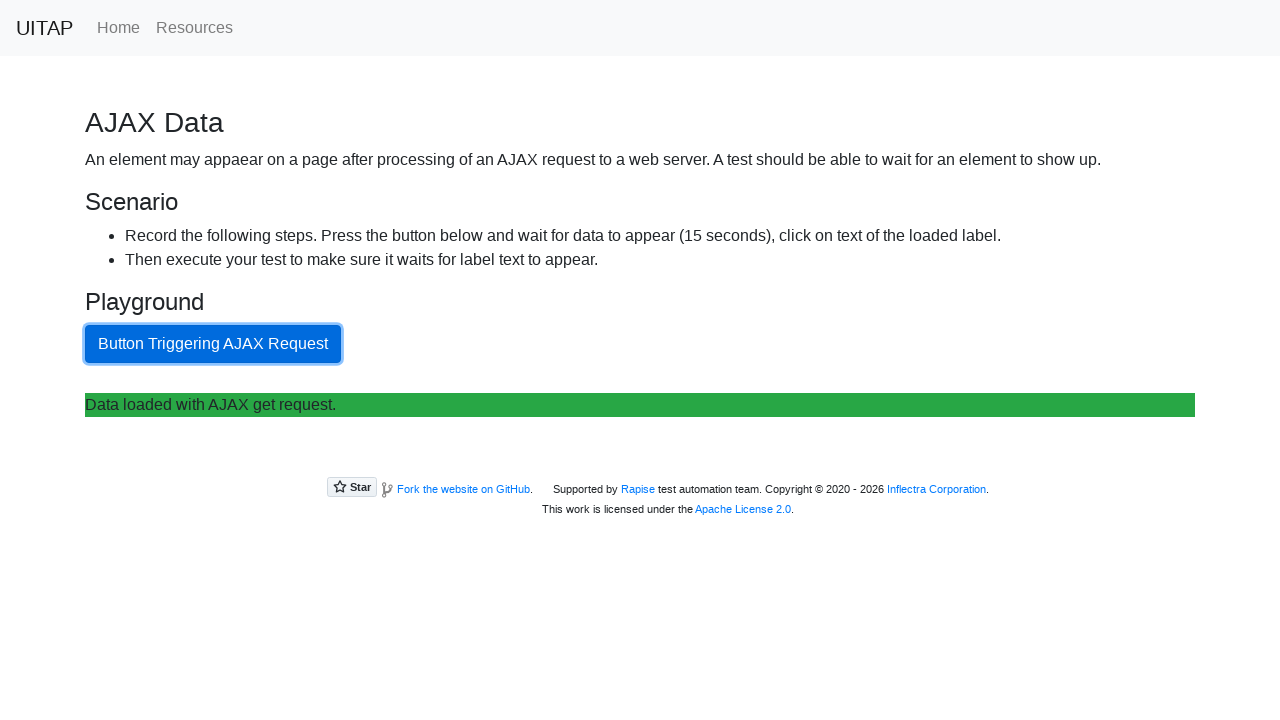

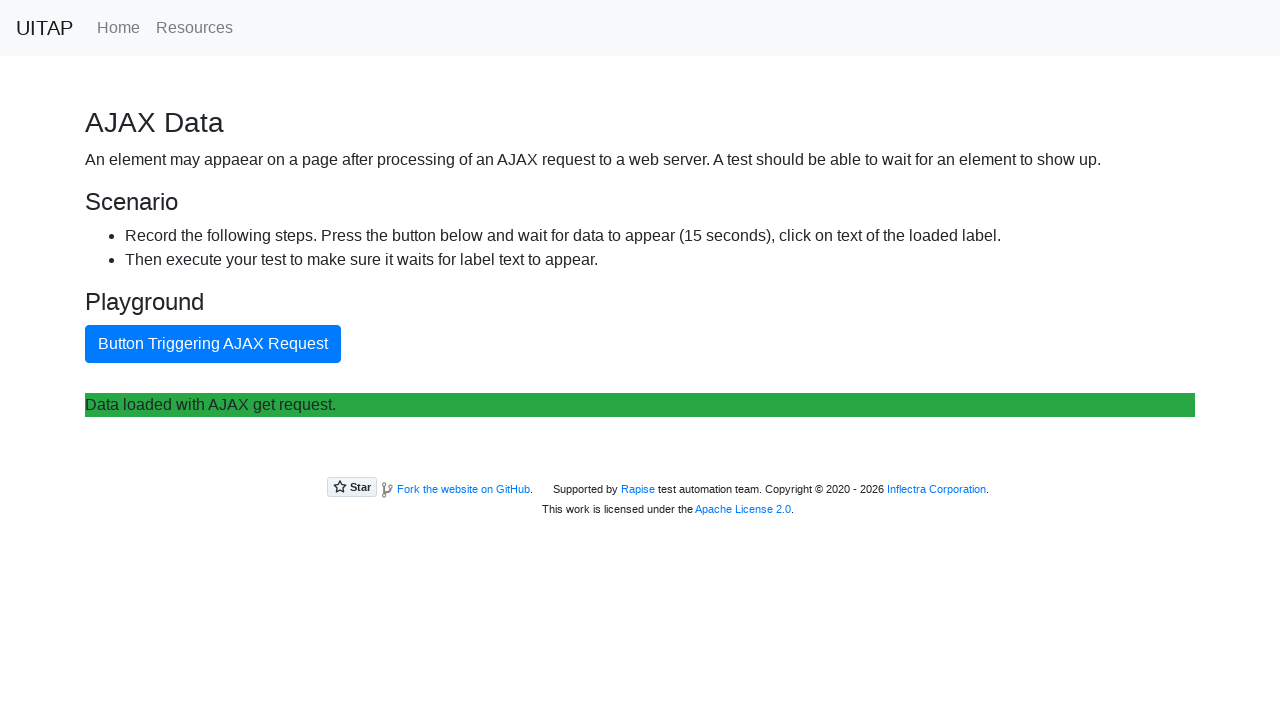